Tests a form by filling in user details, copying the current address field content, and pasting it into the permanent address field using keyboard shortcuts

Starting URL: https://demoqa.com/text-box

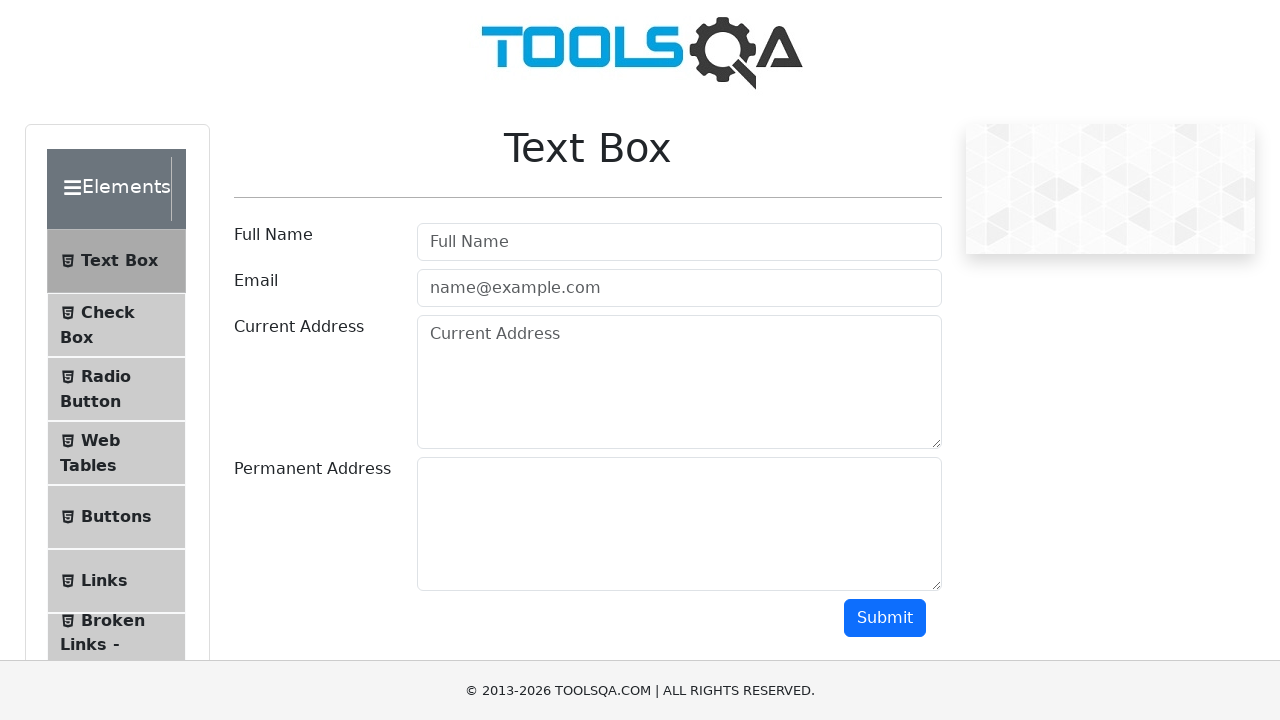

Filled user name field with 'Aparna Venugopal' on #userName
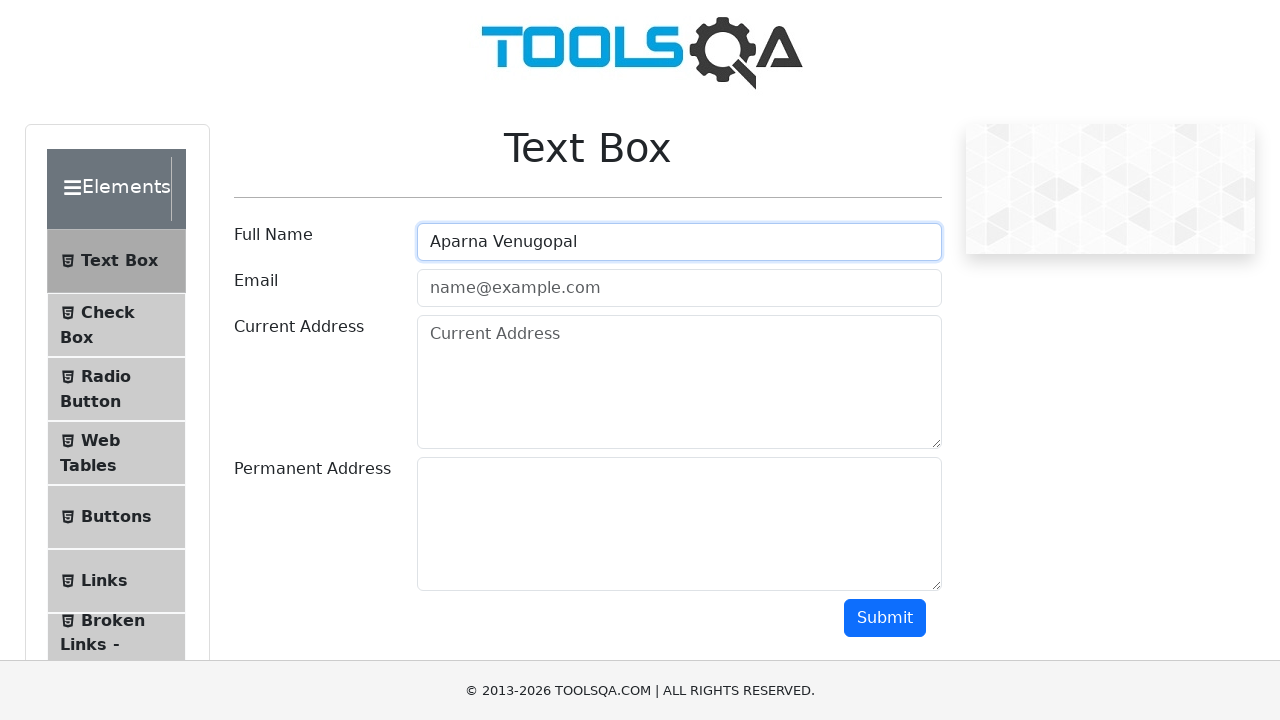

Filled email field with 'AVenu@abc.com' on #userEmail
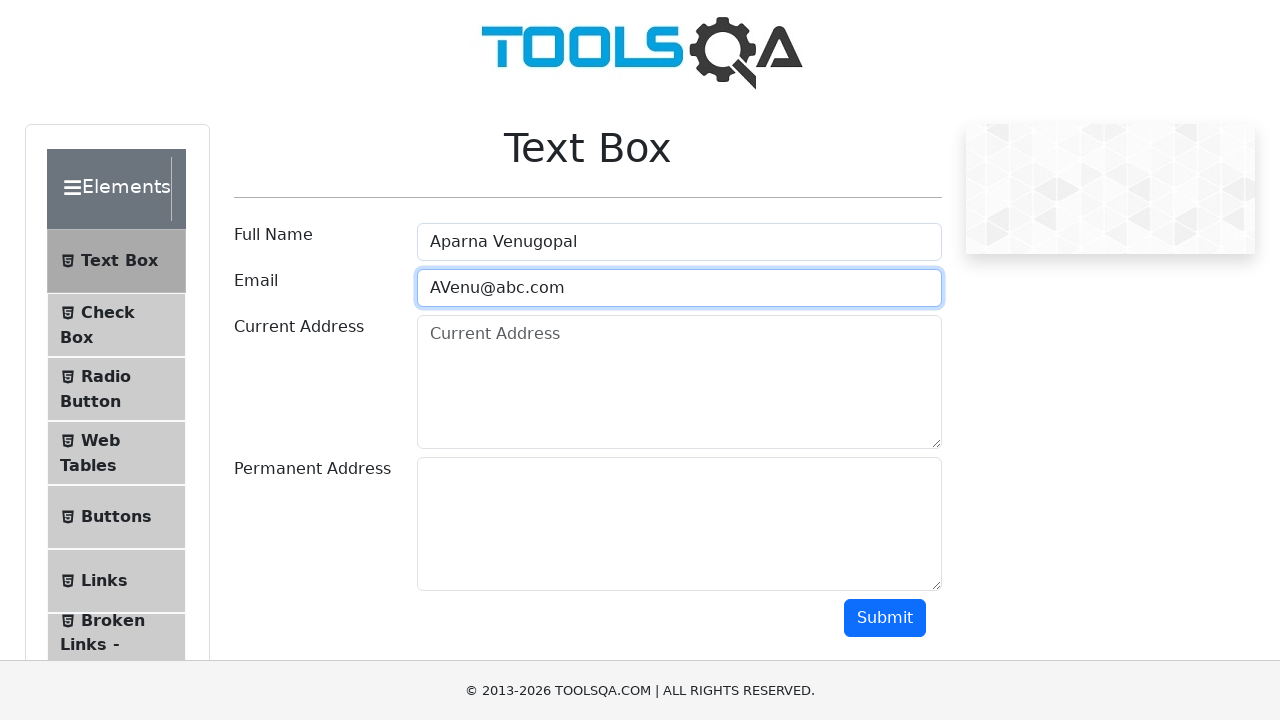

Filled current address field with '123, Road 1, Street 2' on #currentAddress
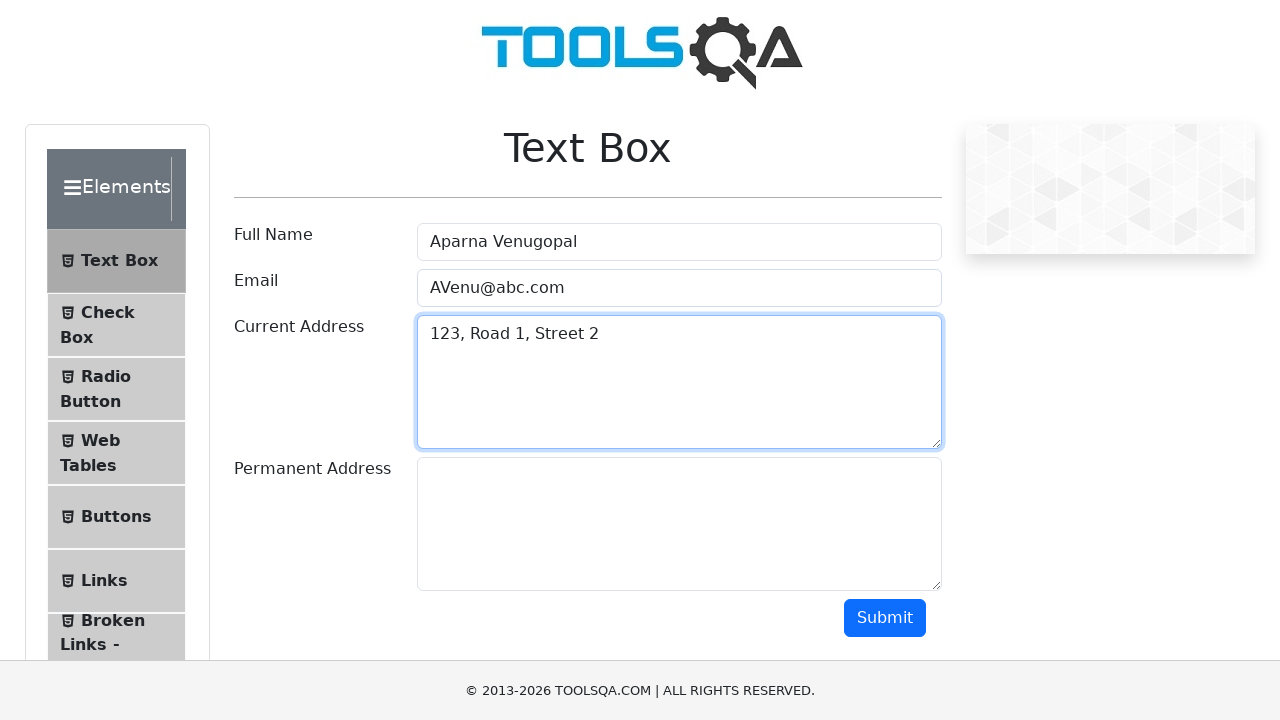

Selected all text in current address field using Ctrl+A on #currentAddress
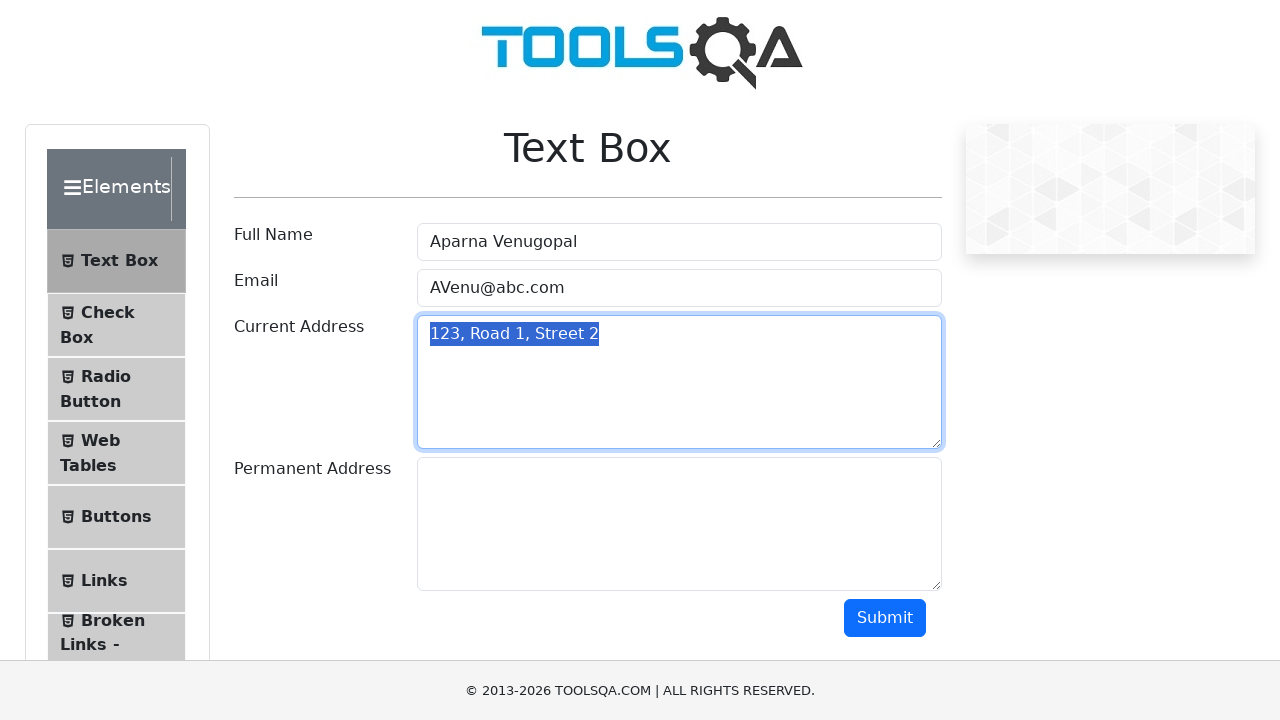

Copied current address field content using Ctrl+C on #currentAddress
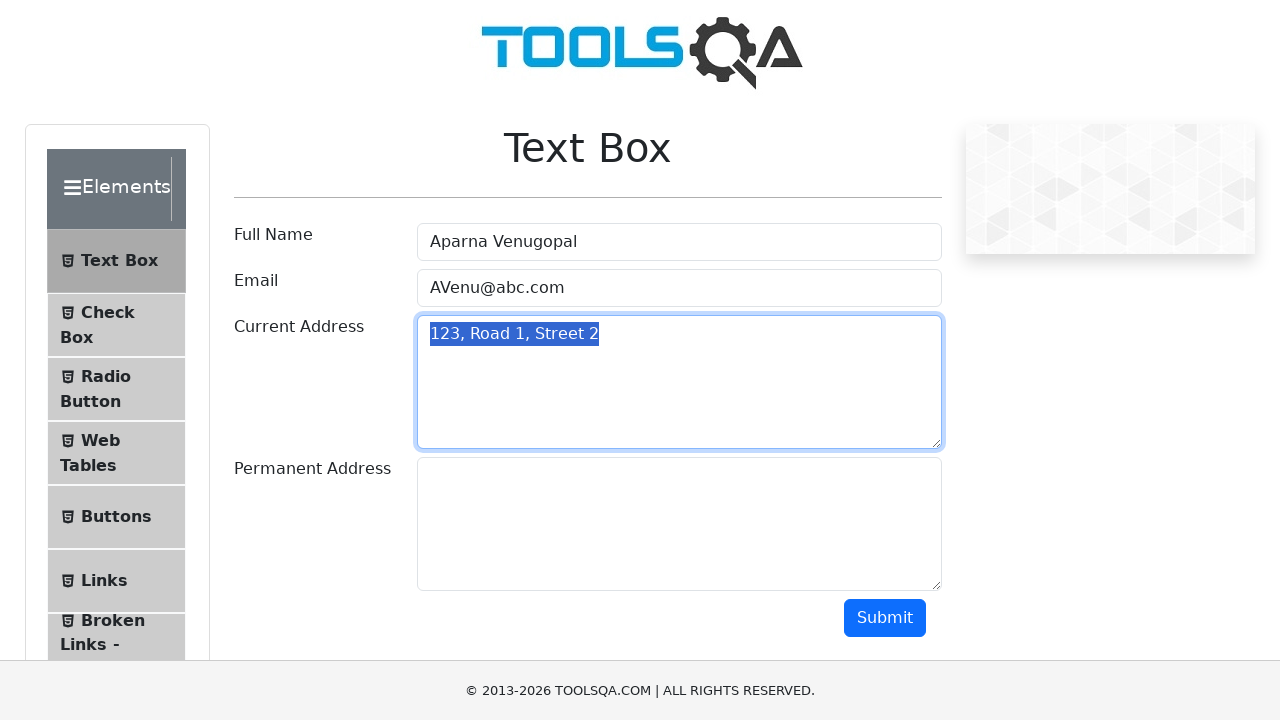

Tabbed to permanent address field on #currentAddress
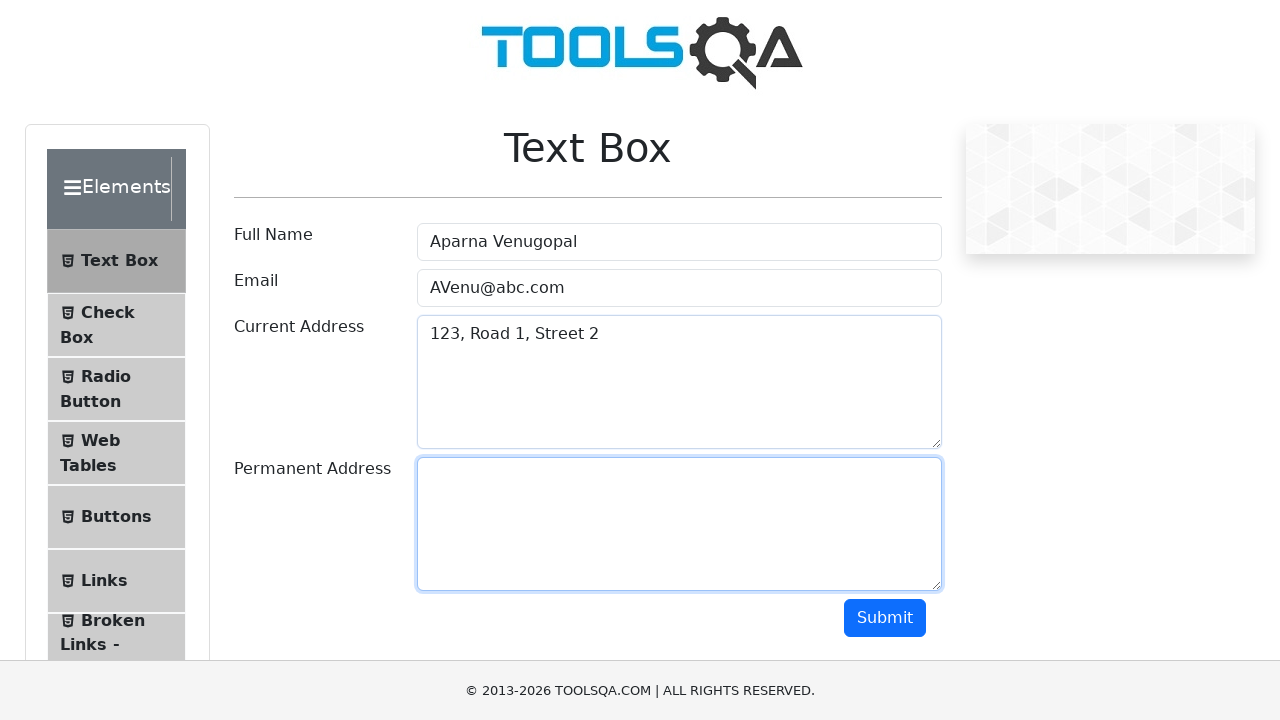

Pasted current address content into permanent address field using Ctrl+V on #permanentAddress
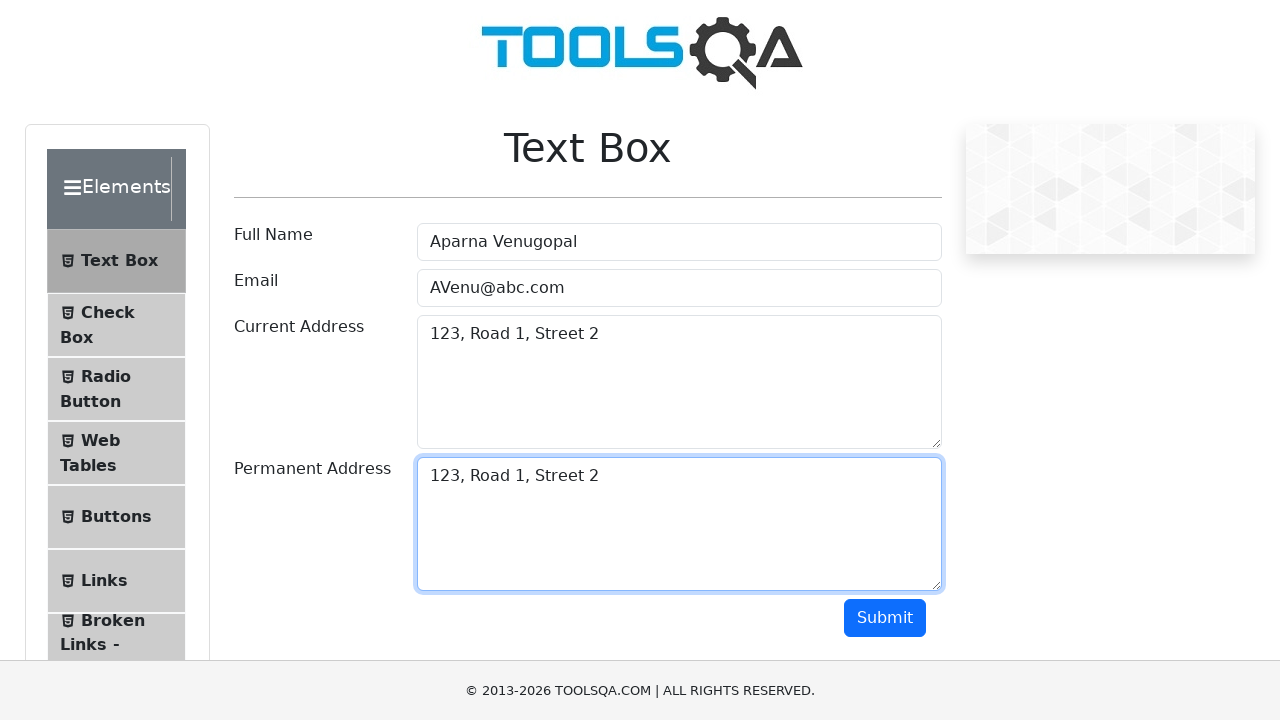

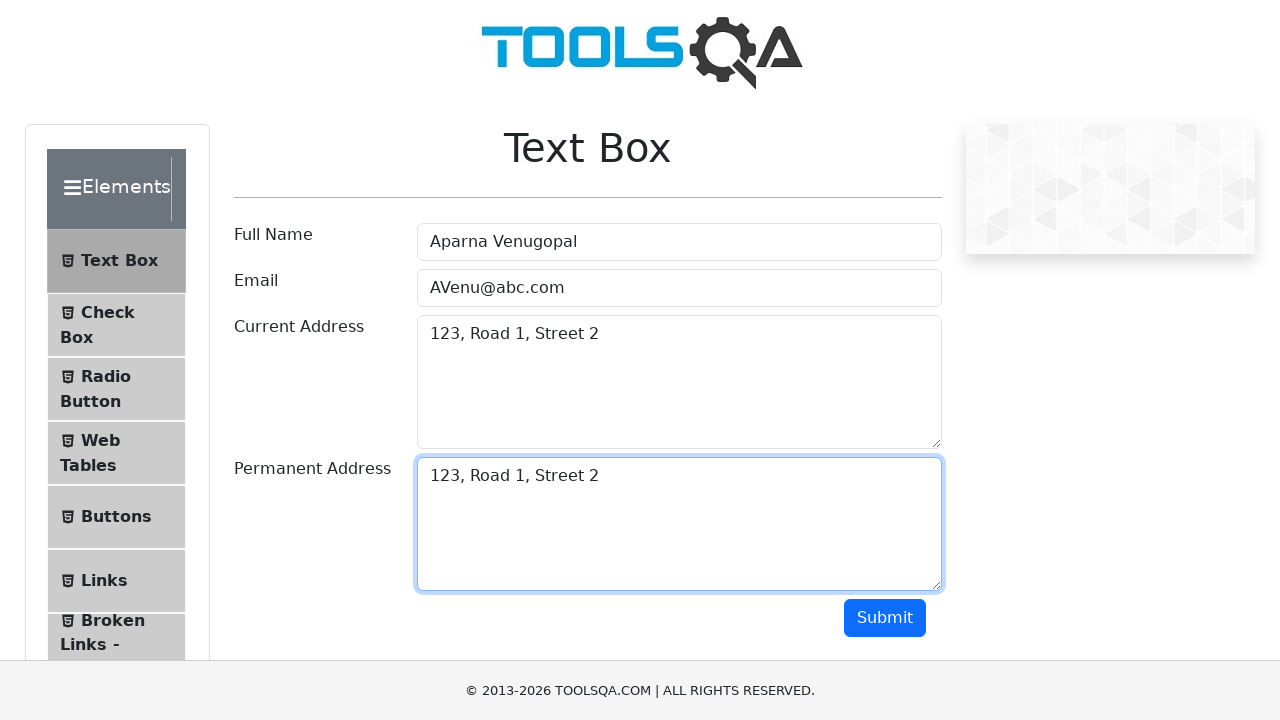